Tests that a todo item is removed if edited to an empty string

Starting URL: https://demo.playwright.dev/todomvc

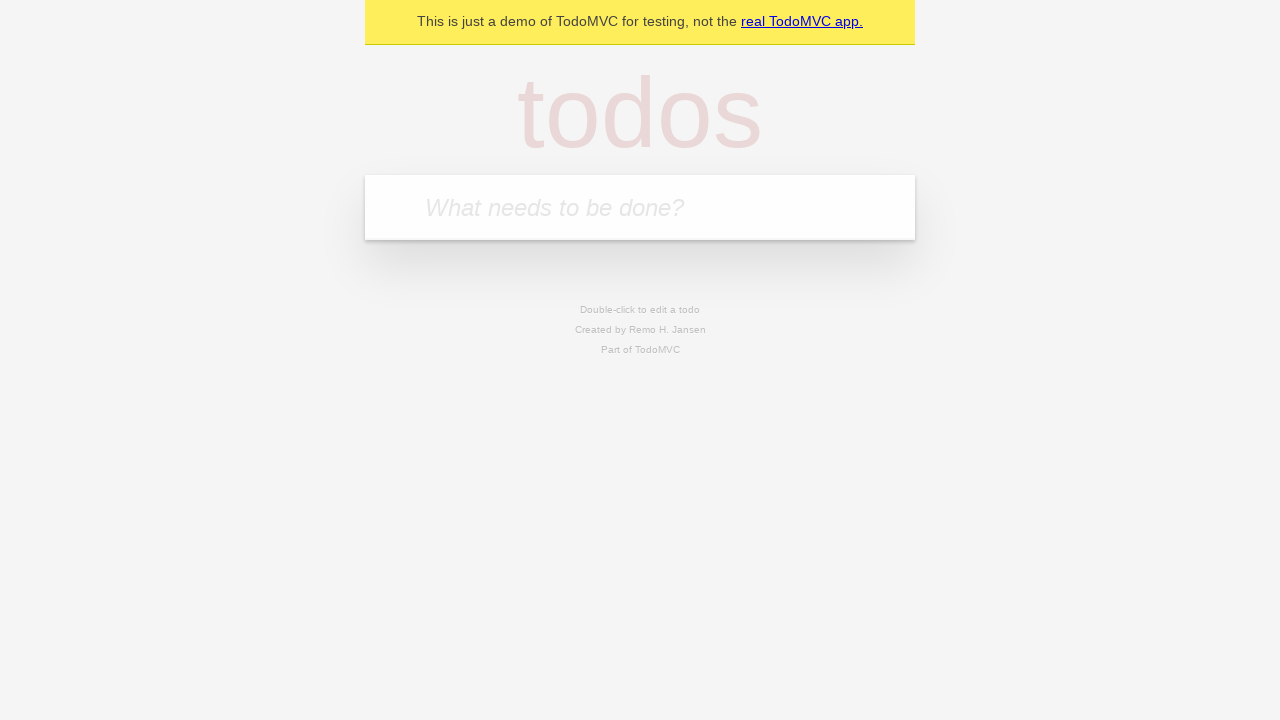

Filled new todo input with 'buy some cheese' on .new-todo
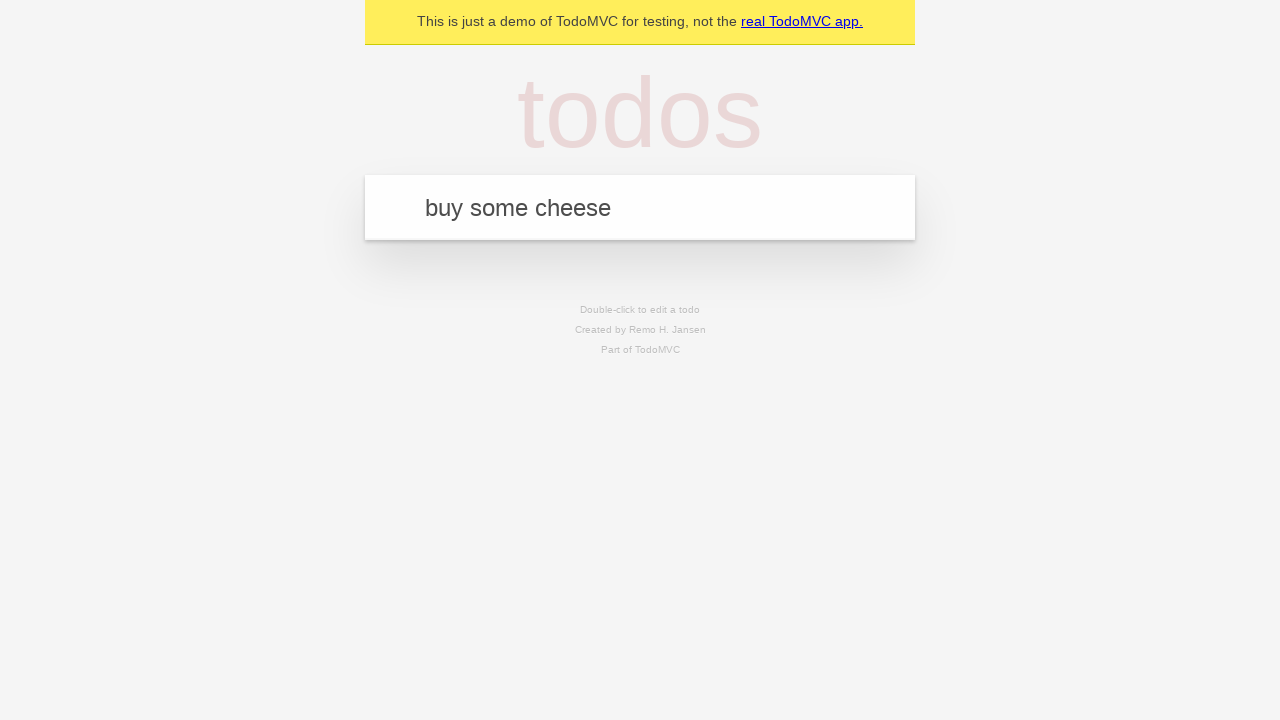

Pressed Enter to create first todo item on .new-todo
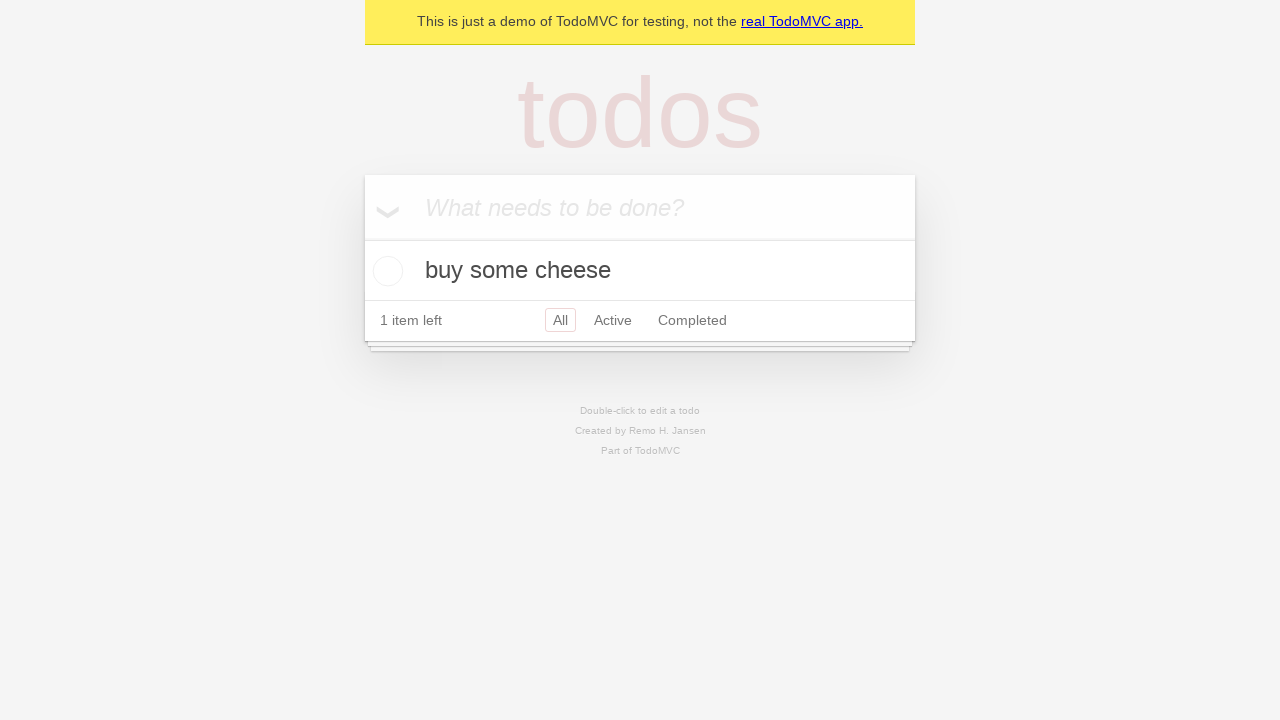

Filled new todo input with 'feed the cat' on .new-todo
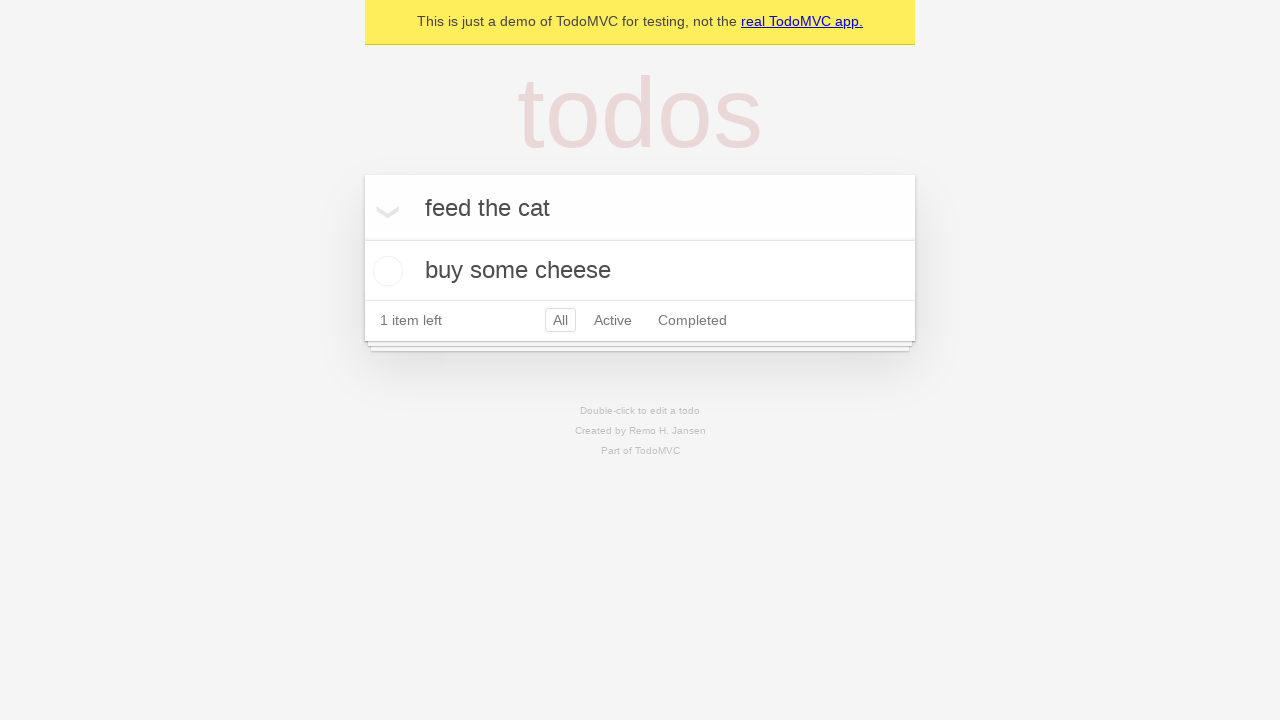

Pressed Enter to create second todo item on .new-todo
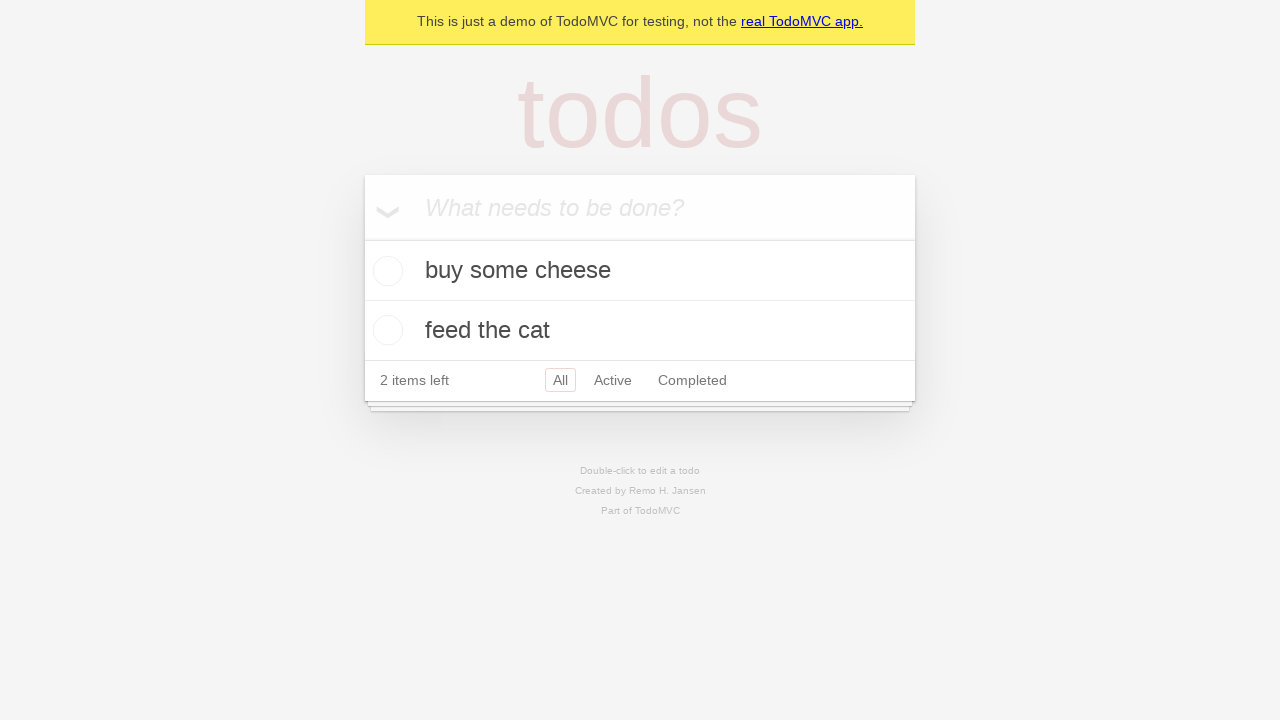

Filled new todo input with 'book a doctors appointment' on .new-todo
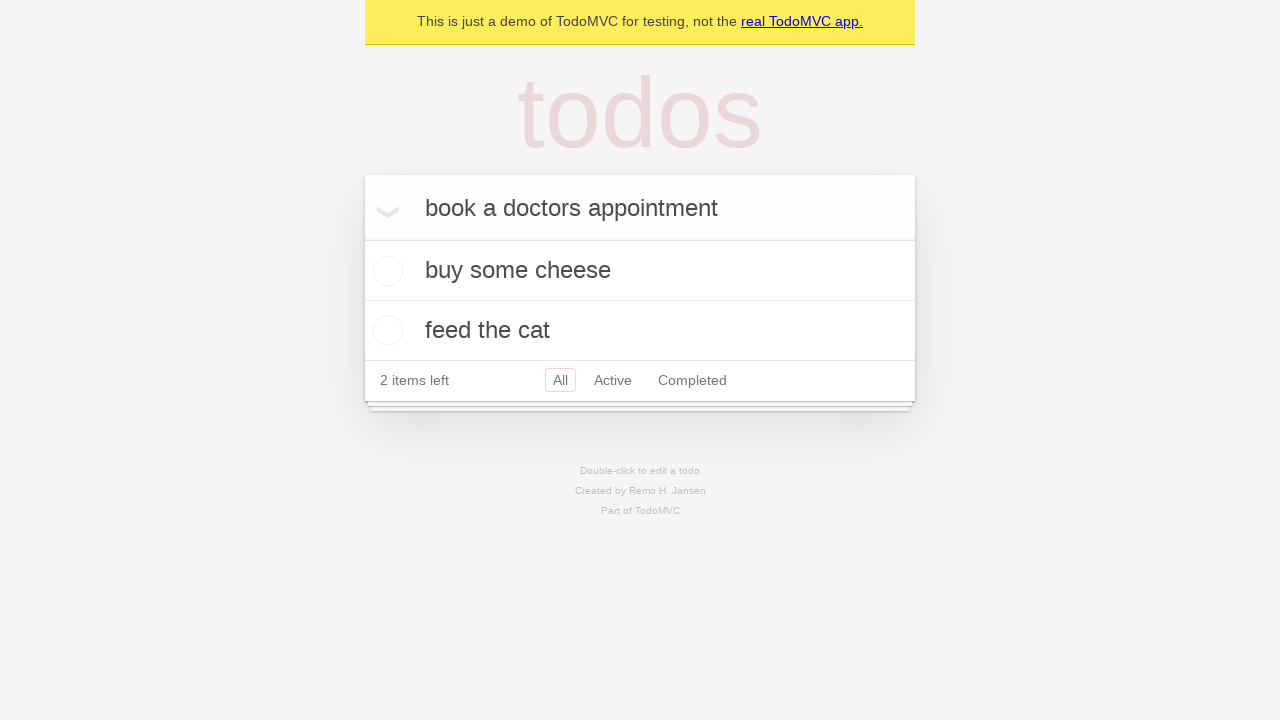

Pressed Enter to create third todo item on .new-todo
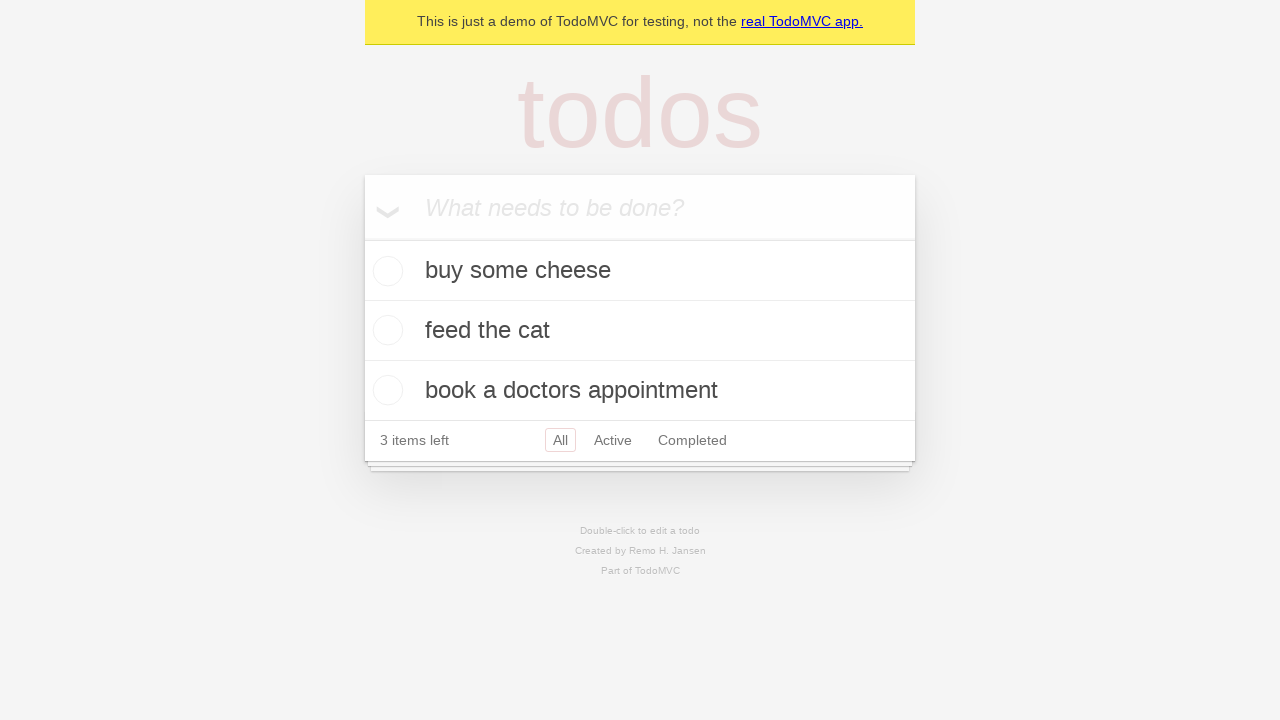

Double-clicked second todo item to enter edit mode at (640, 331) on .todo-list li >> nth=1
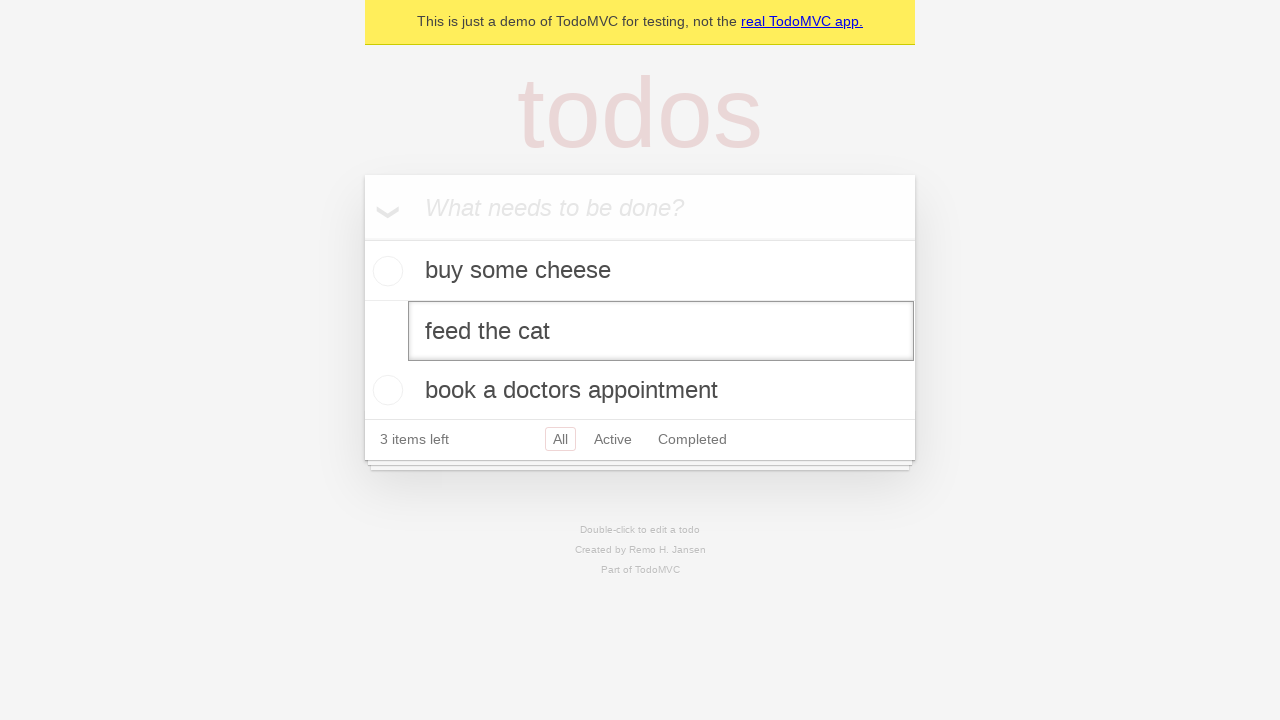

Cleared the todo item text by filling with empty string on .todo-list li >> nth=1 >> .edit
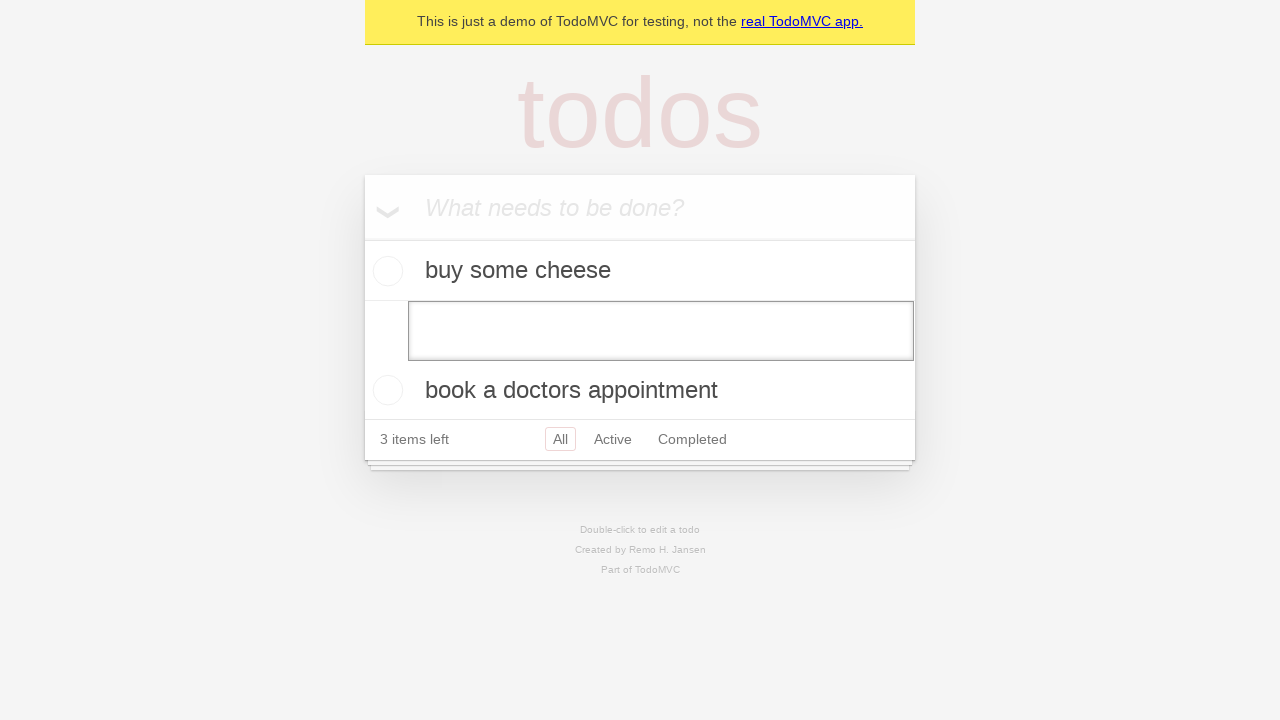

Pressed Enter to confirm deletion of empty todo item on .todo-list li >> nth=1 >> .edit
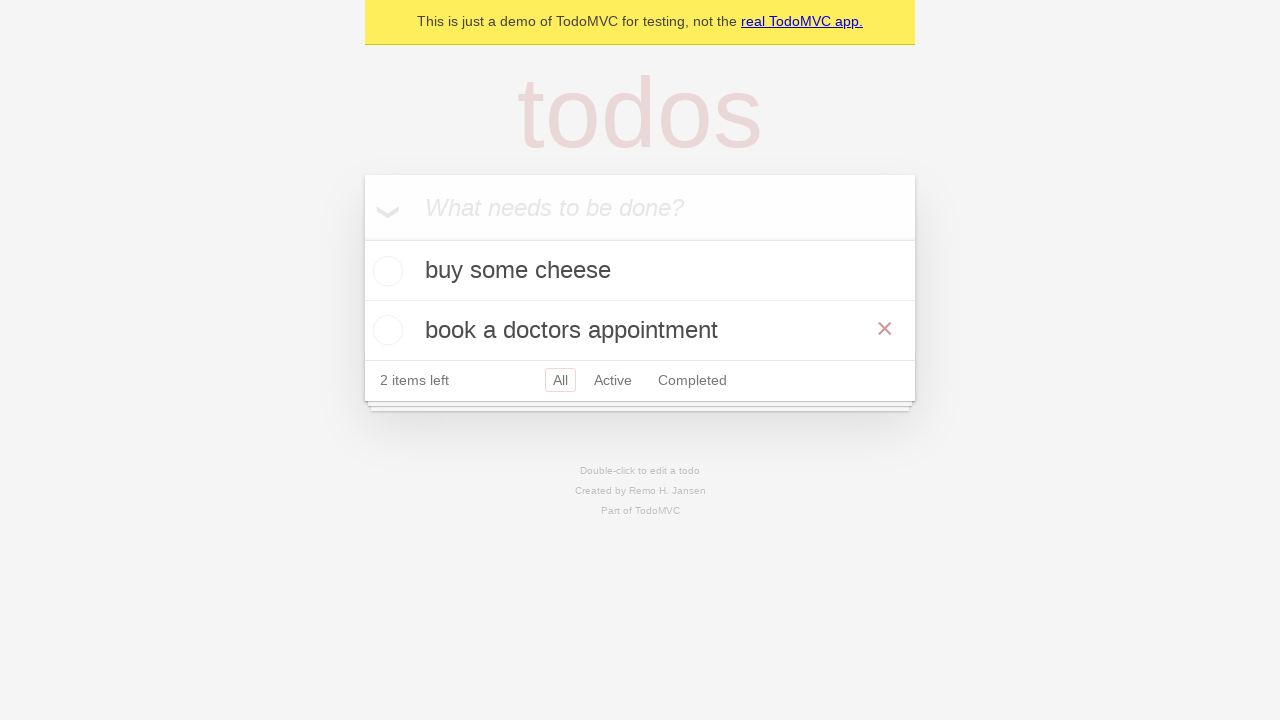

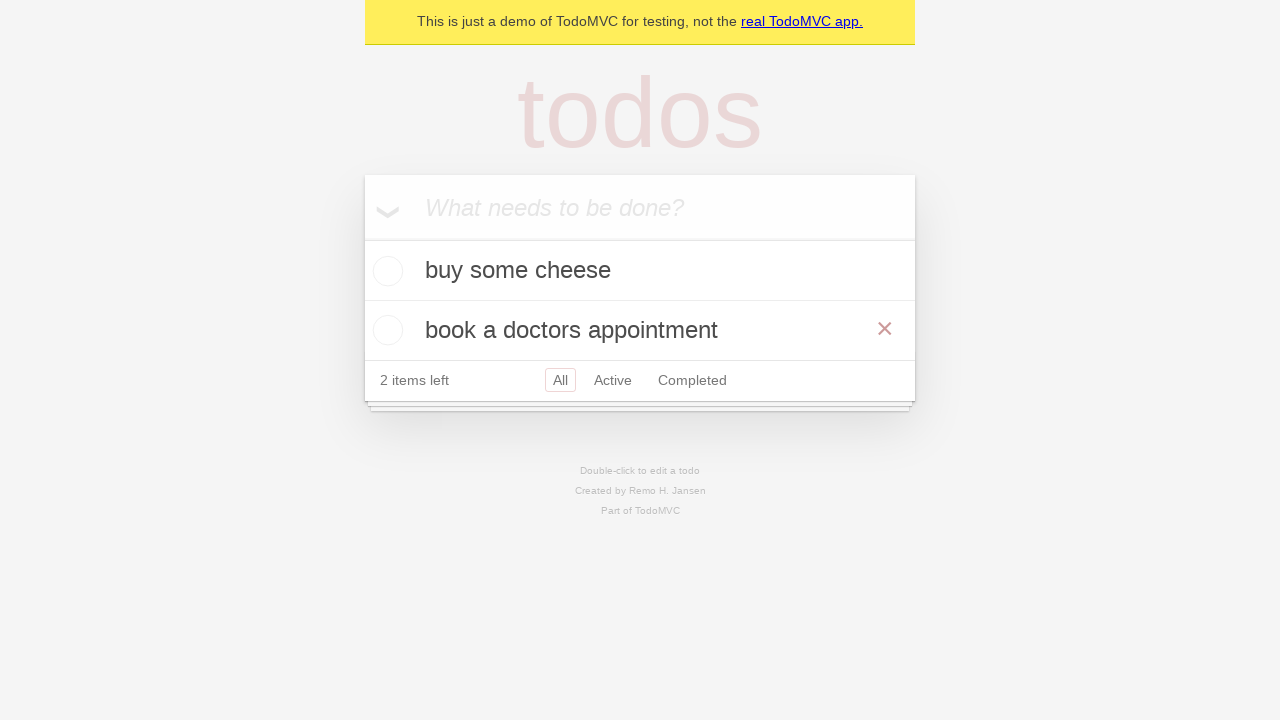